Navigates to the OrangeHRM demo website and waits for the page to load

Starting URL: https://opensource-demo.orangehrmlive.com/

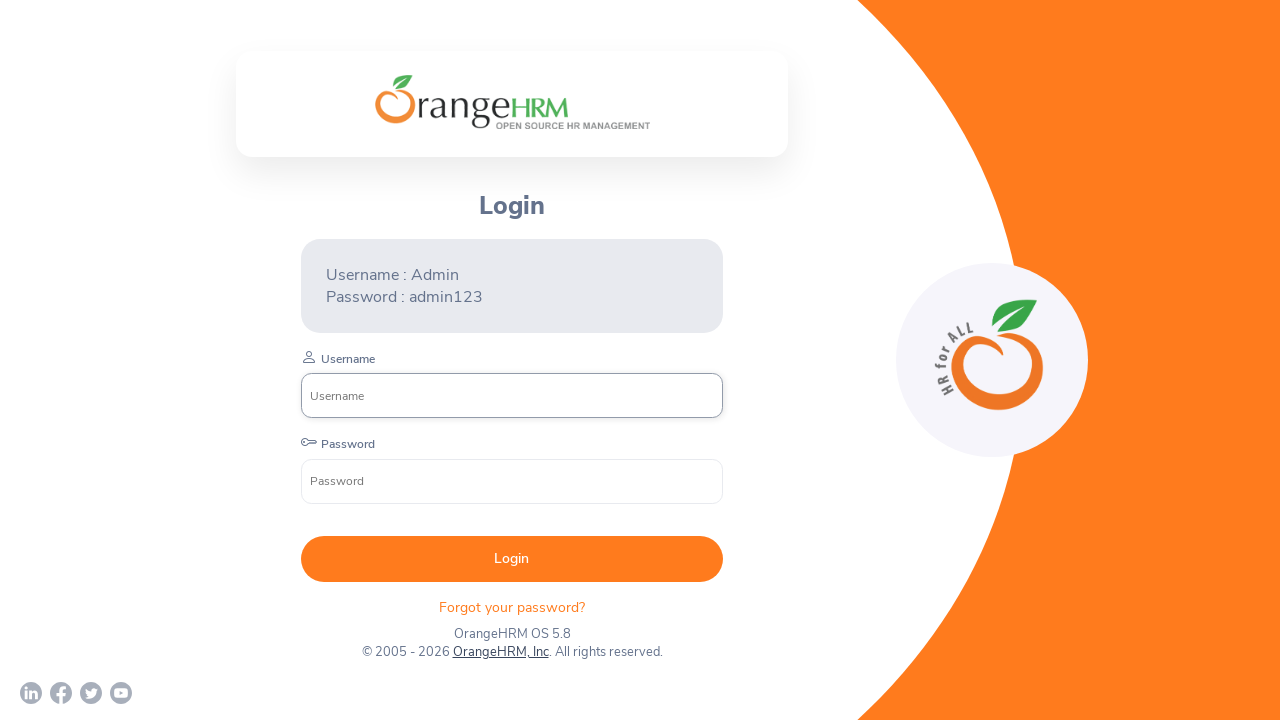

Login form loaded - username input field is visible
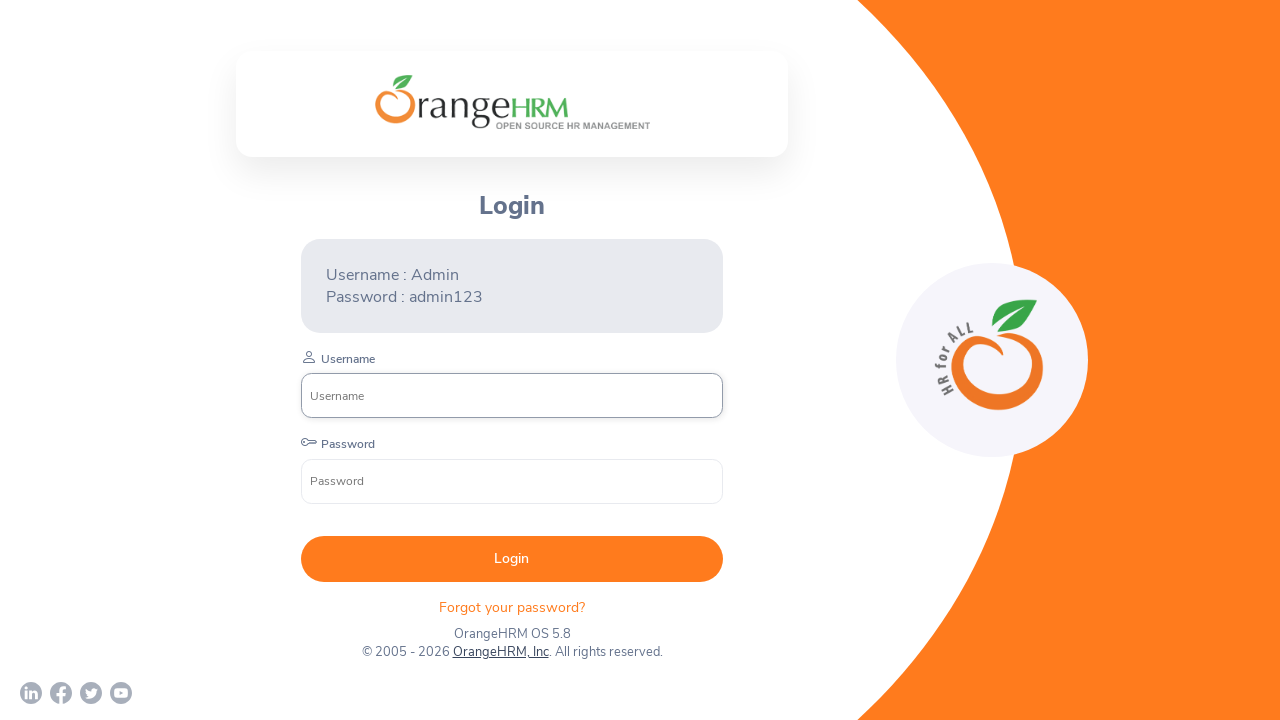

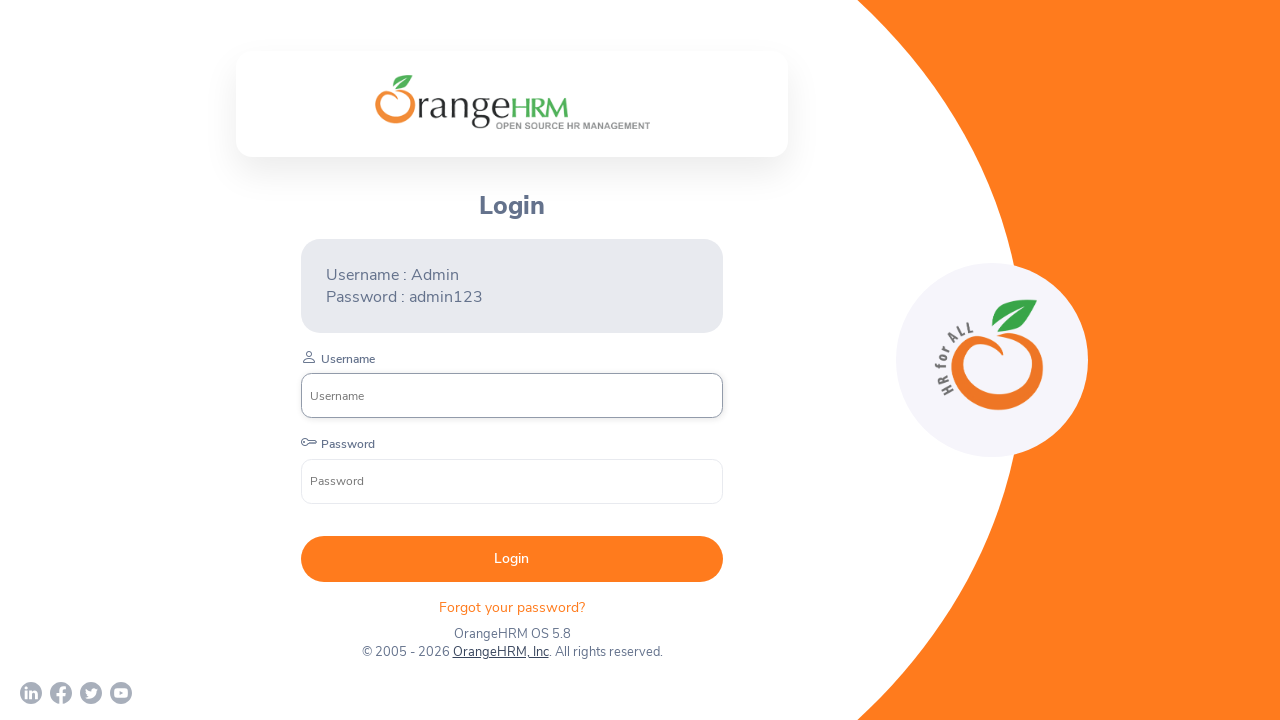